Waits for a price condition to be met, clicks a book button, solves a mathematical problem, and submits the answer

Starting URL: http://suninjuly.github.io/explicit_wait2.html

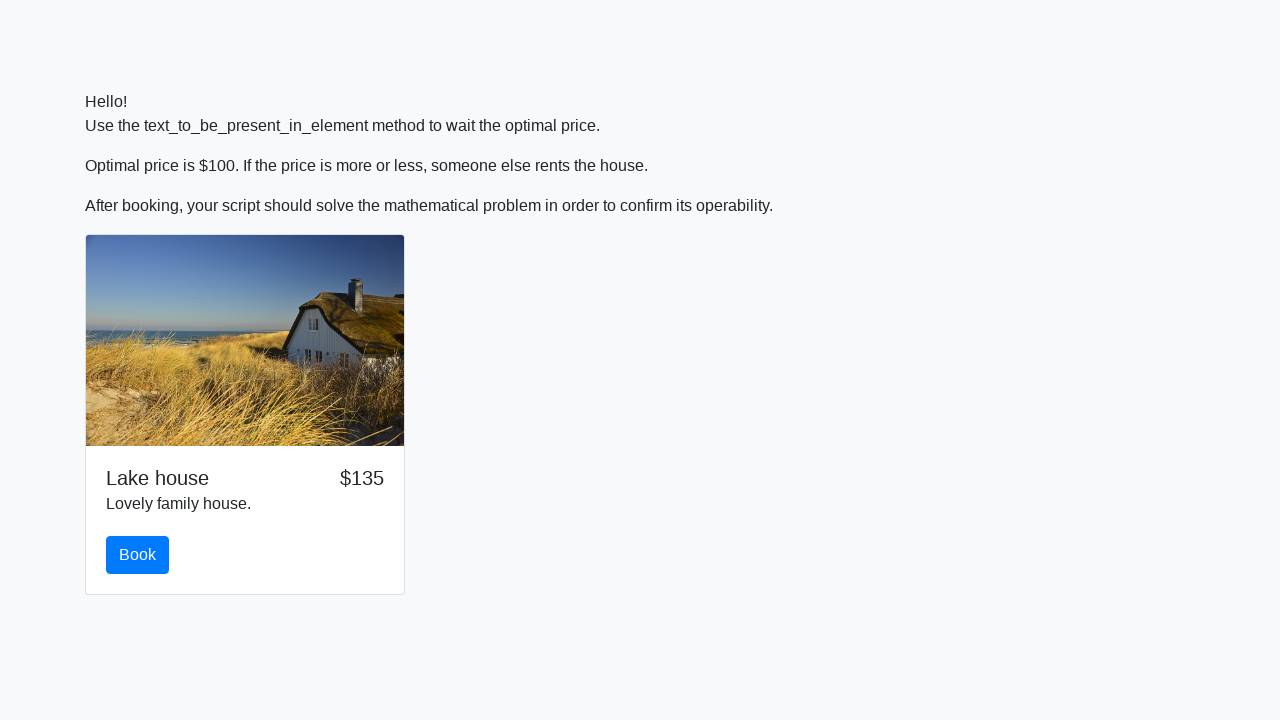

Waited for price to reach $100
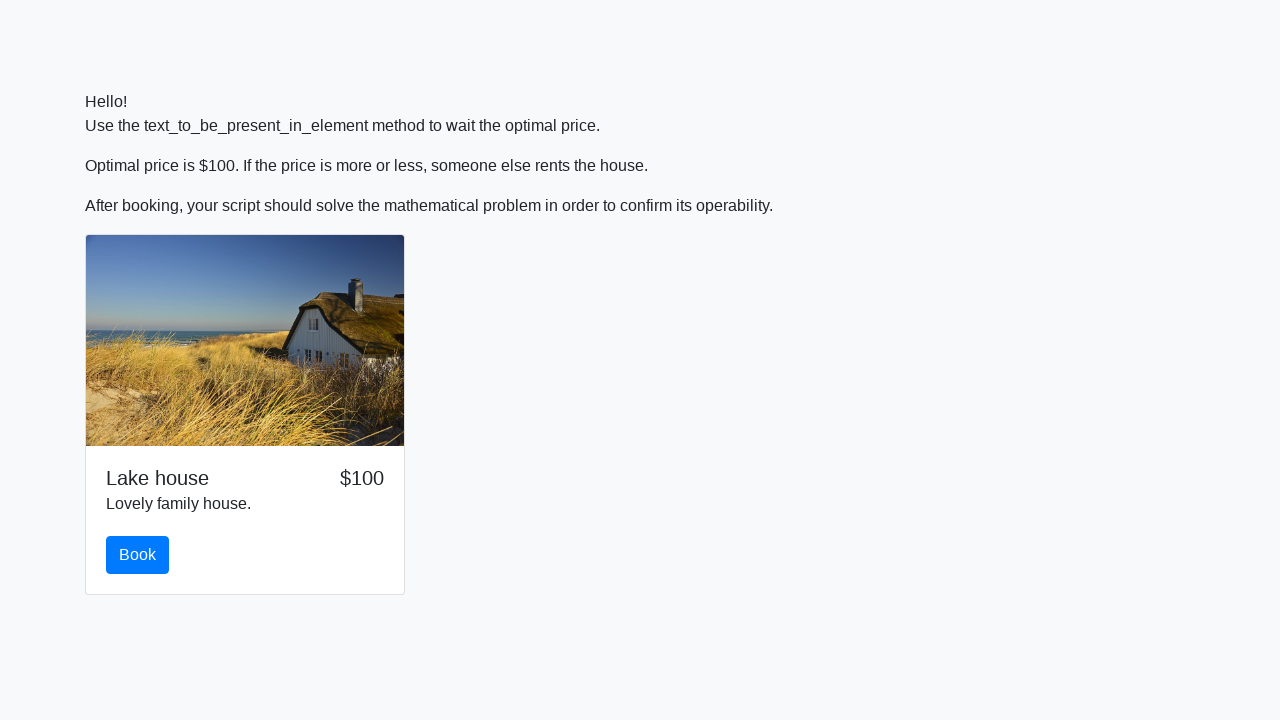

Clicked the book button at (138, 555) on #book
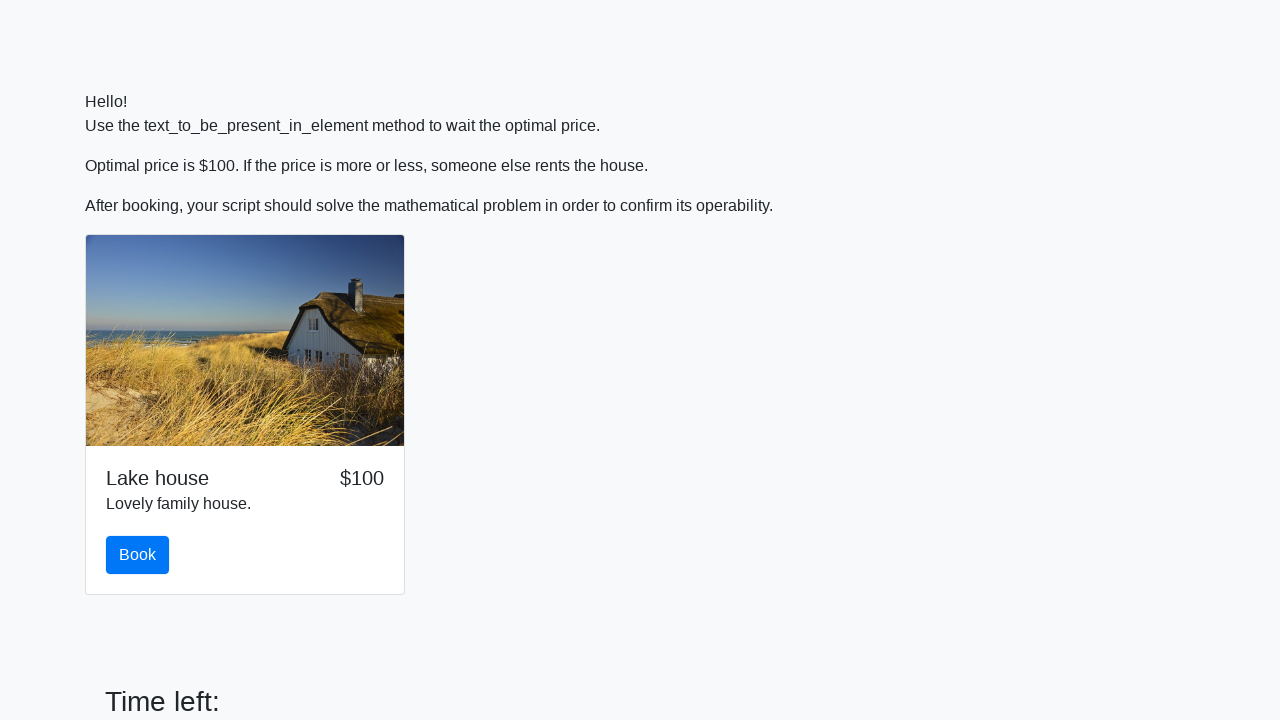

Retrieved input value: 884
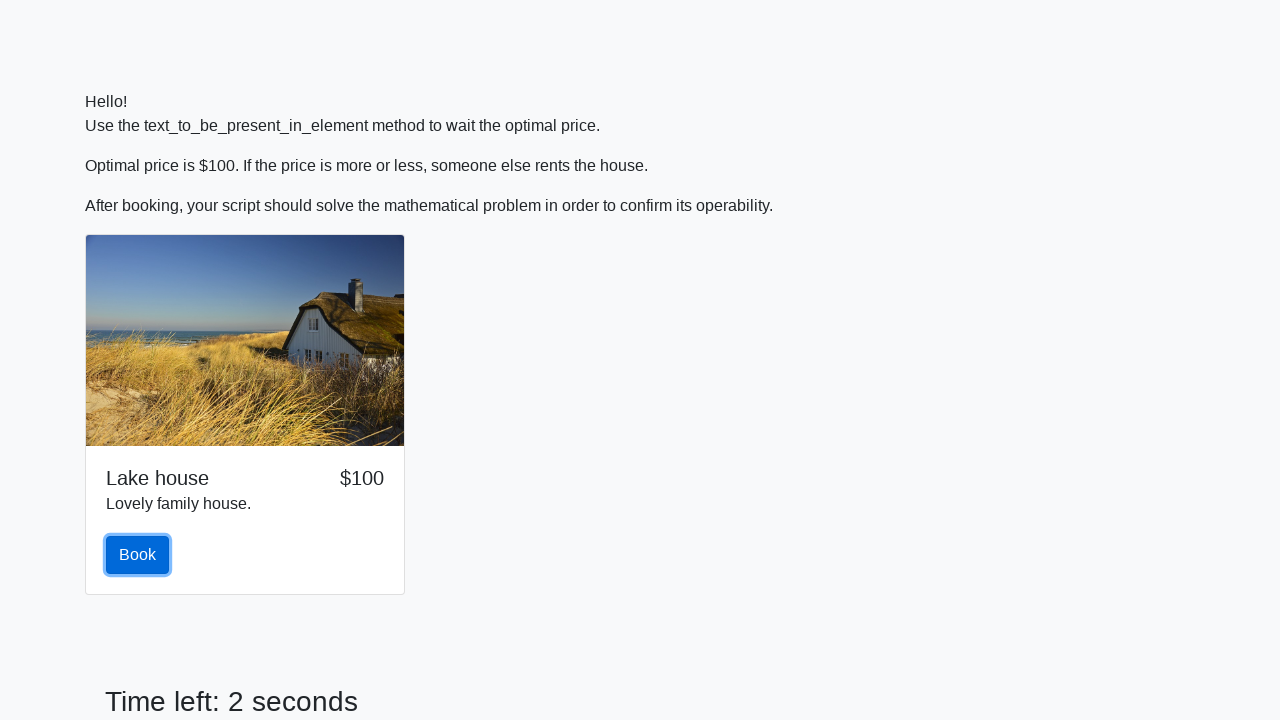

Calculated answer: 2.419282867931196
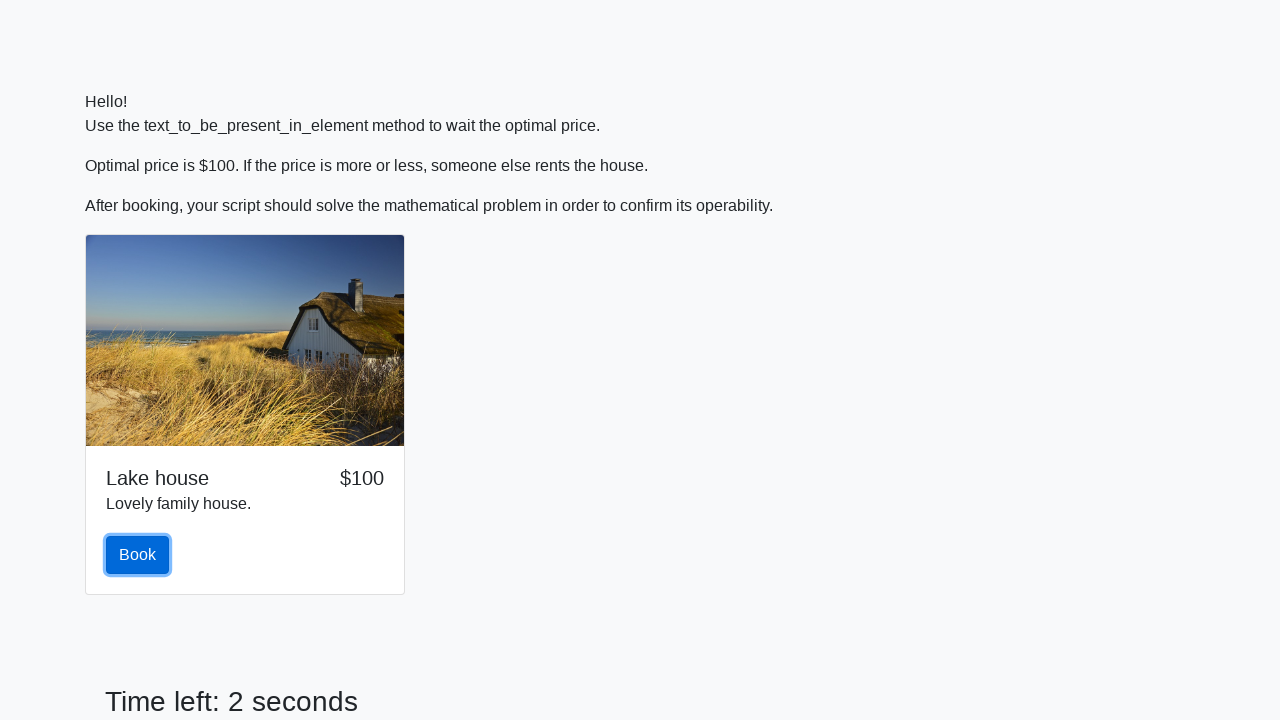

Scrolled down 100 pixels
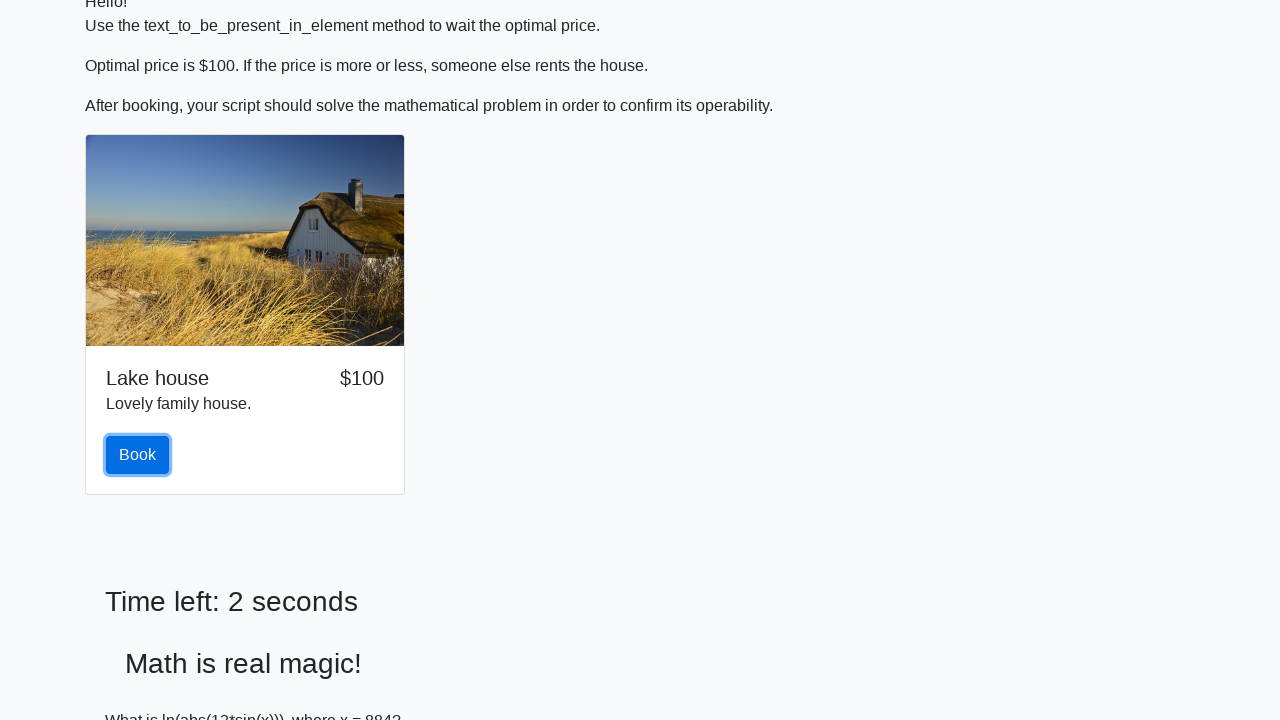

Filled answer field with calculated value: 2.419282867931196 on #answer
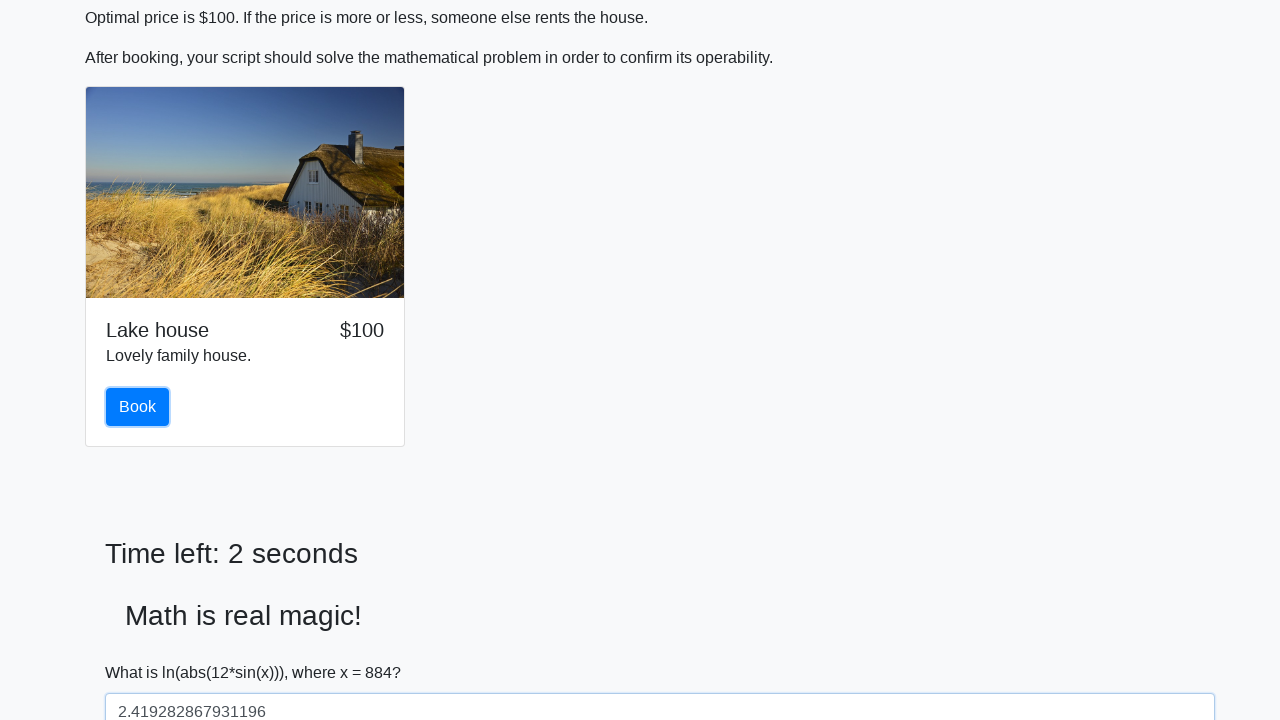

Clicked the solve button to submit answer at (143, 651) on #solve
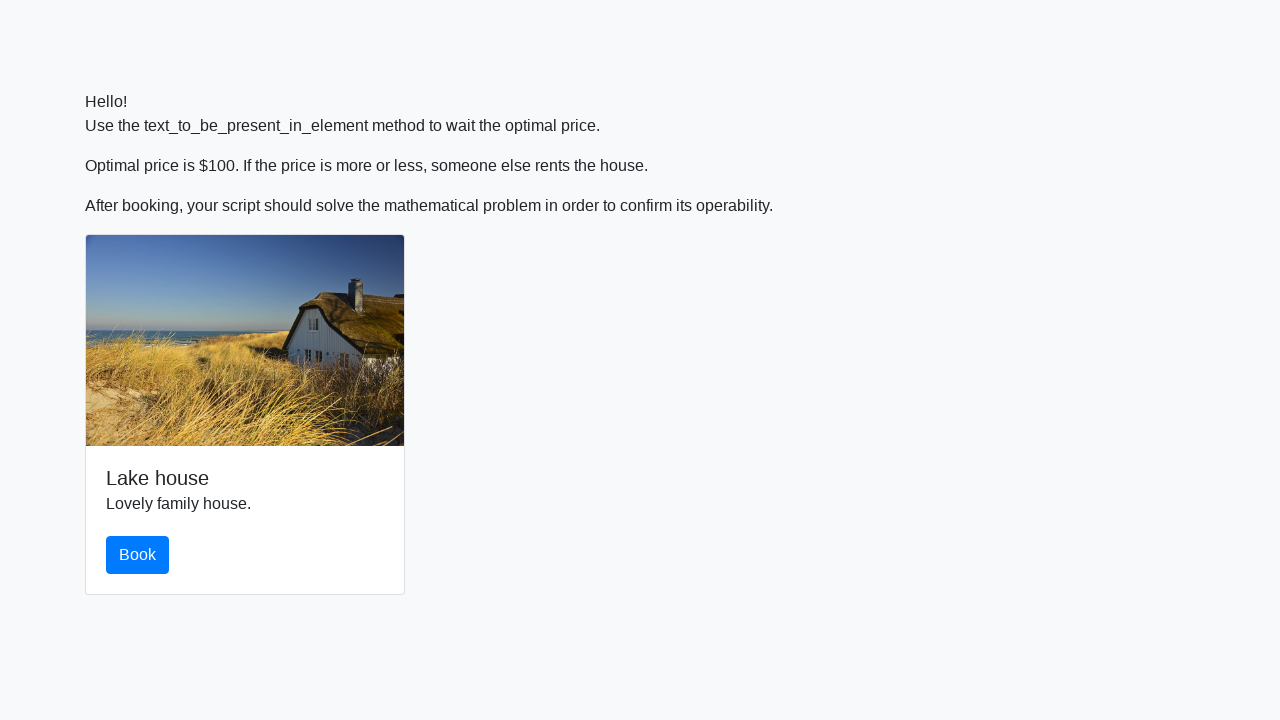

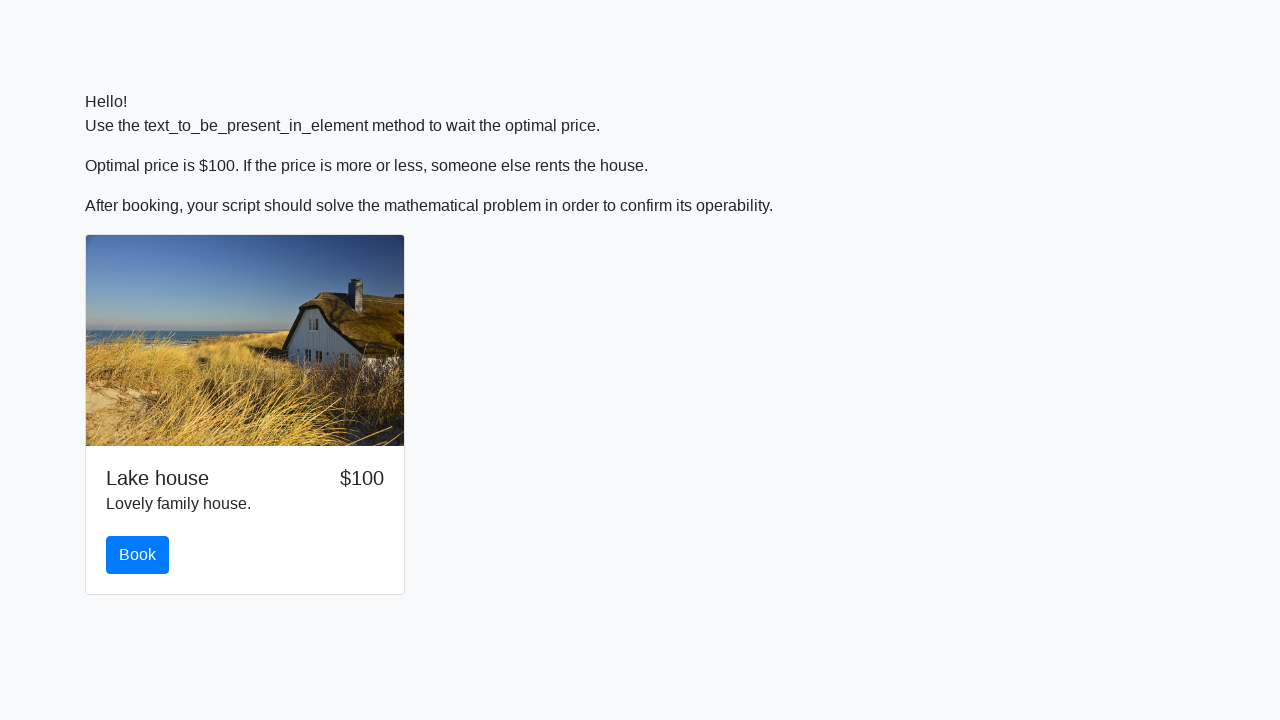